Tests the mortgage calculator by filling in home value and down payment fields, then selecting a start month from a dropdown menu.

Starting URL: https://www.mortgagecalculator.org

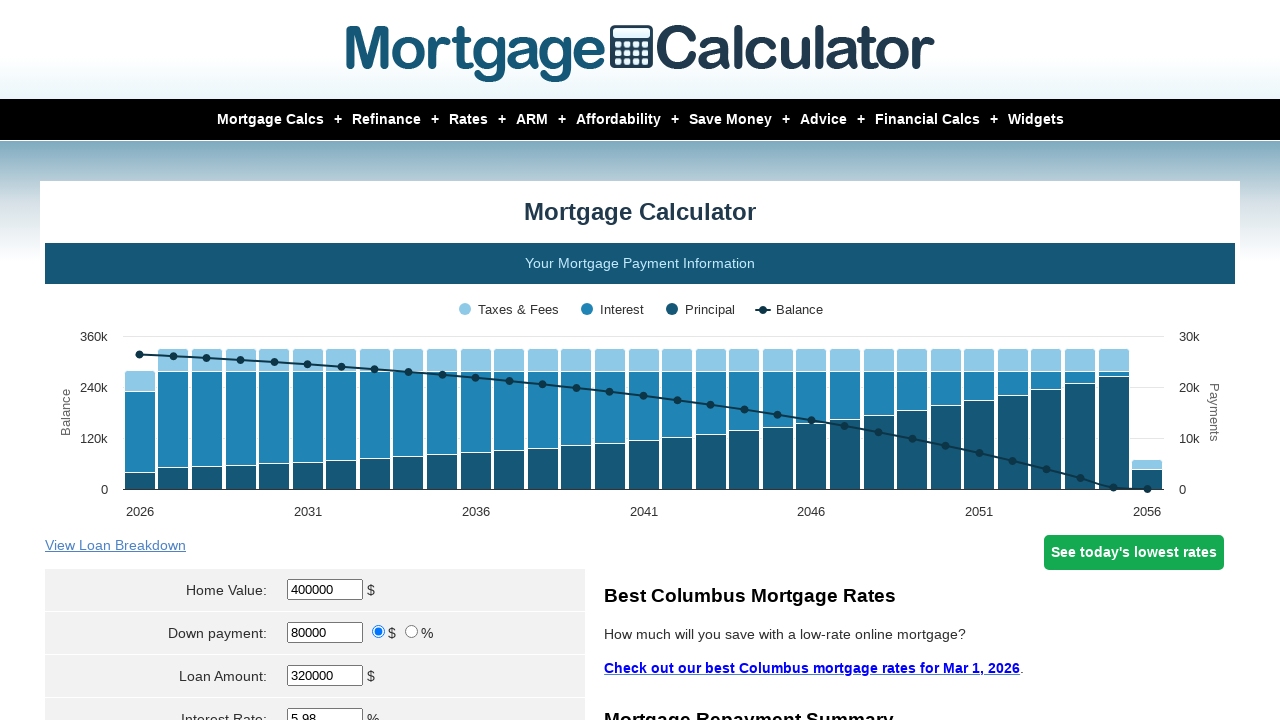

Waited for home value field to load
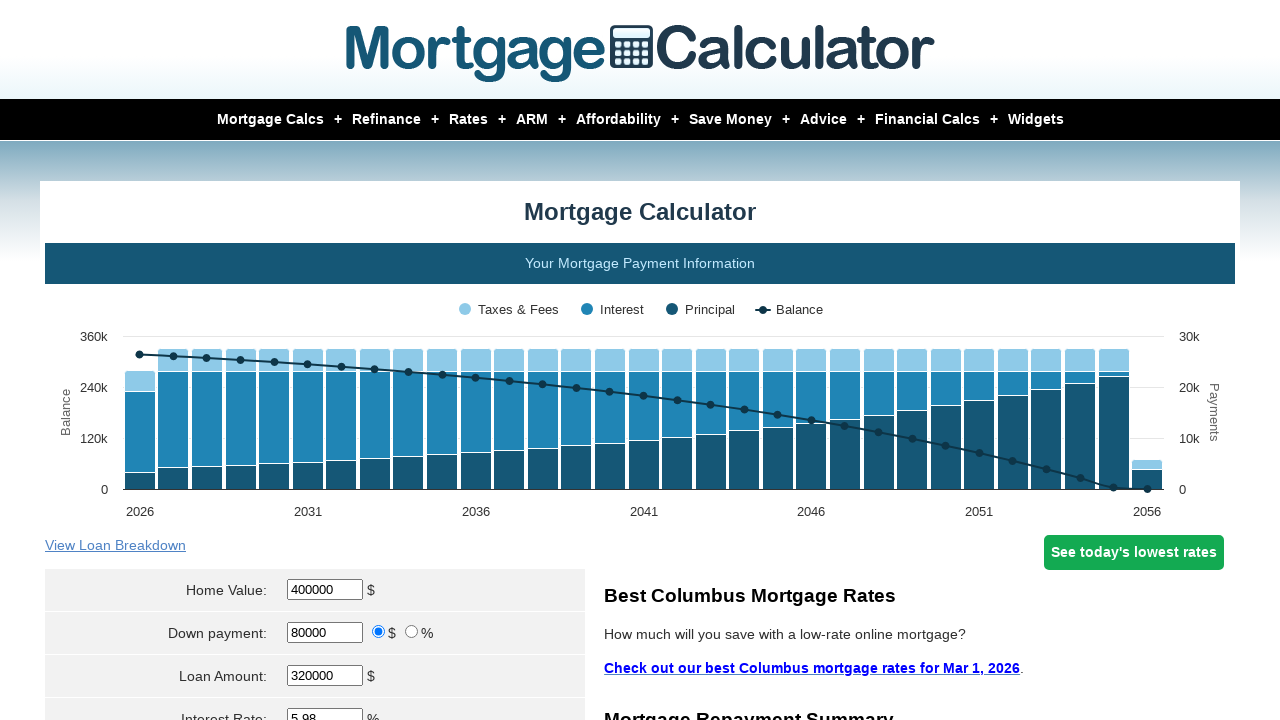

Filled home value field with 450000 on #homeval
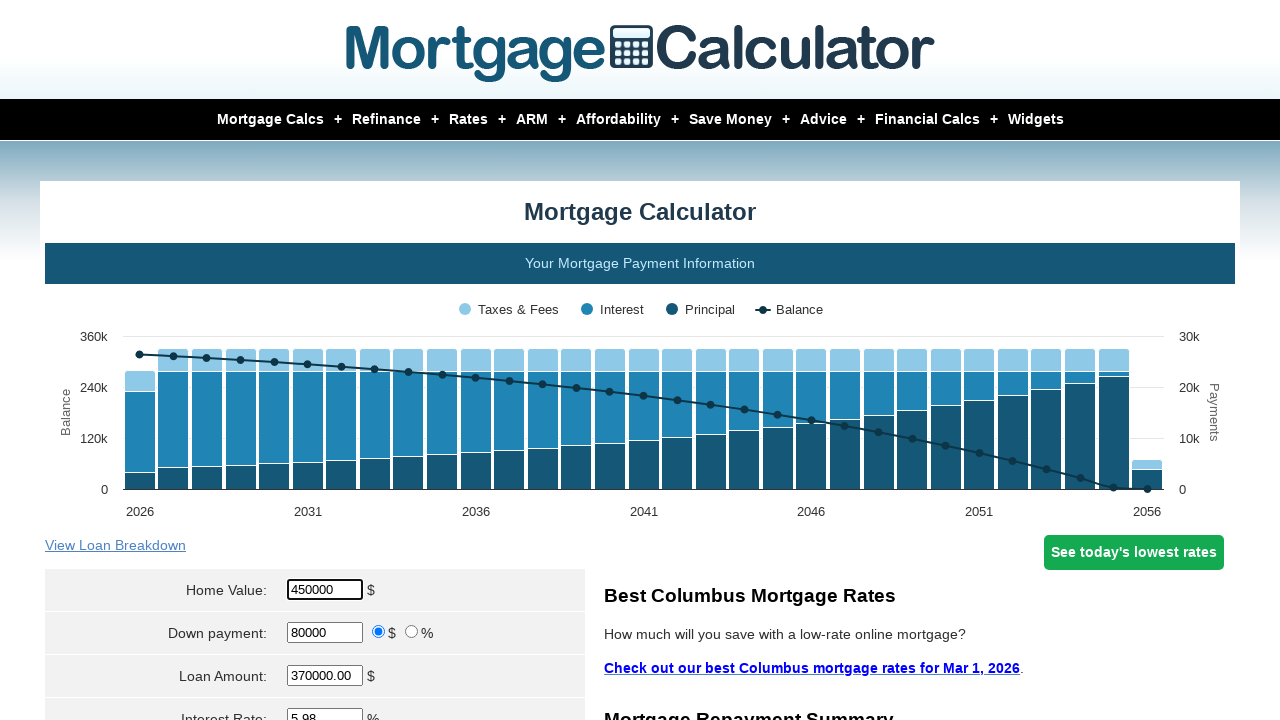

Filled down payment field with 100000 on #downpayment
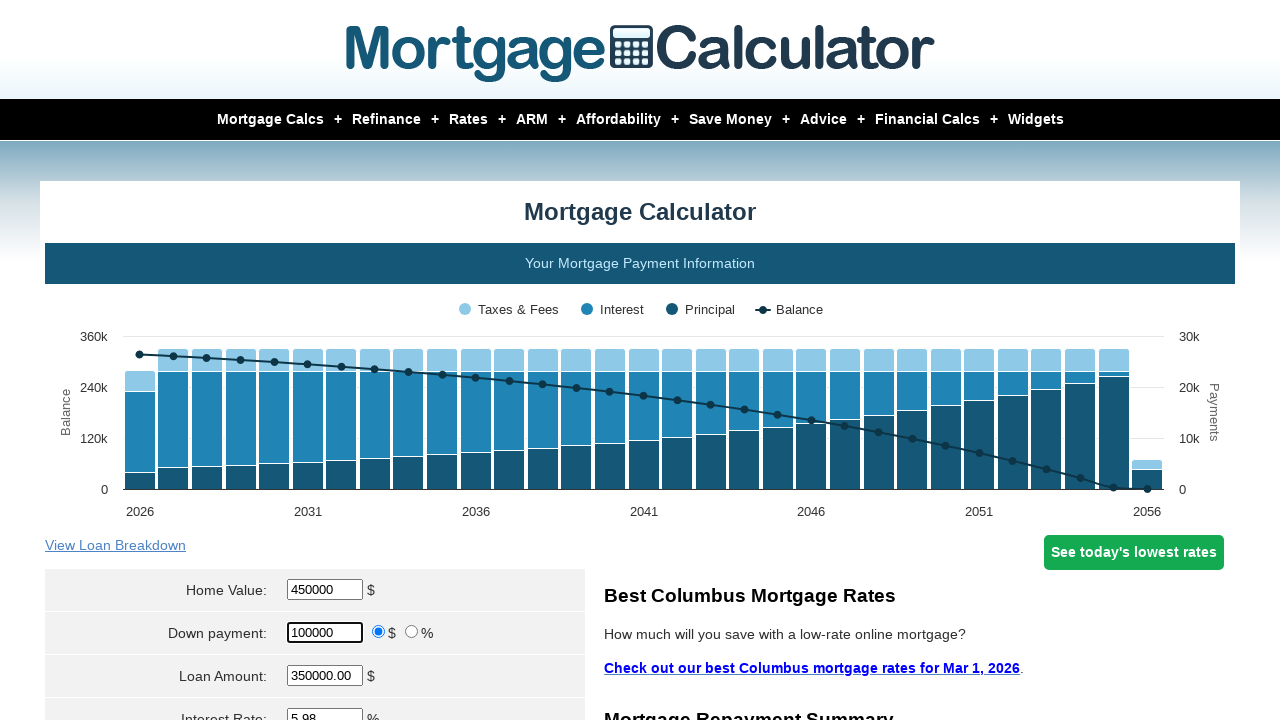

Selected May from the start month dropdown on select[name='param[start_month]']
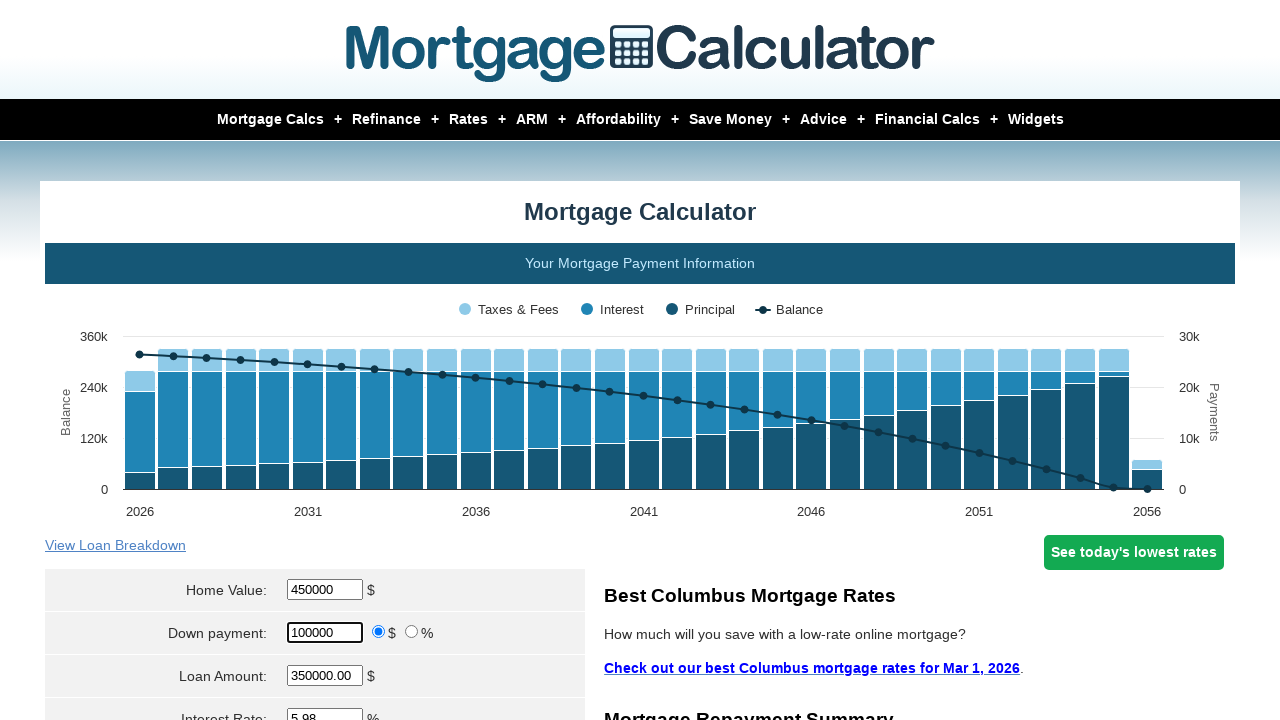

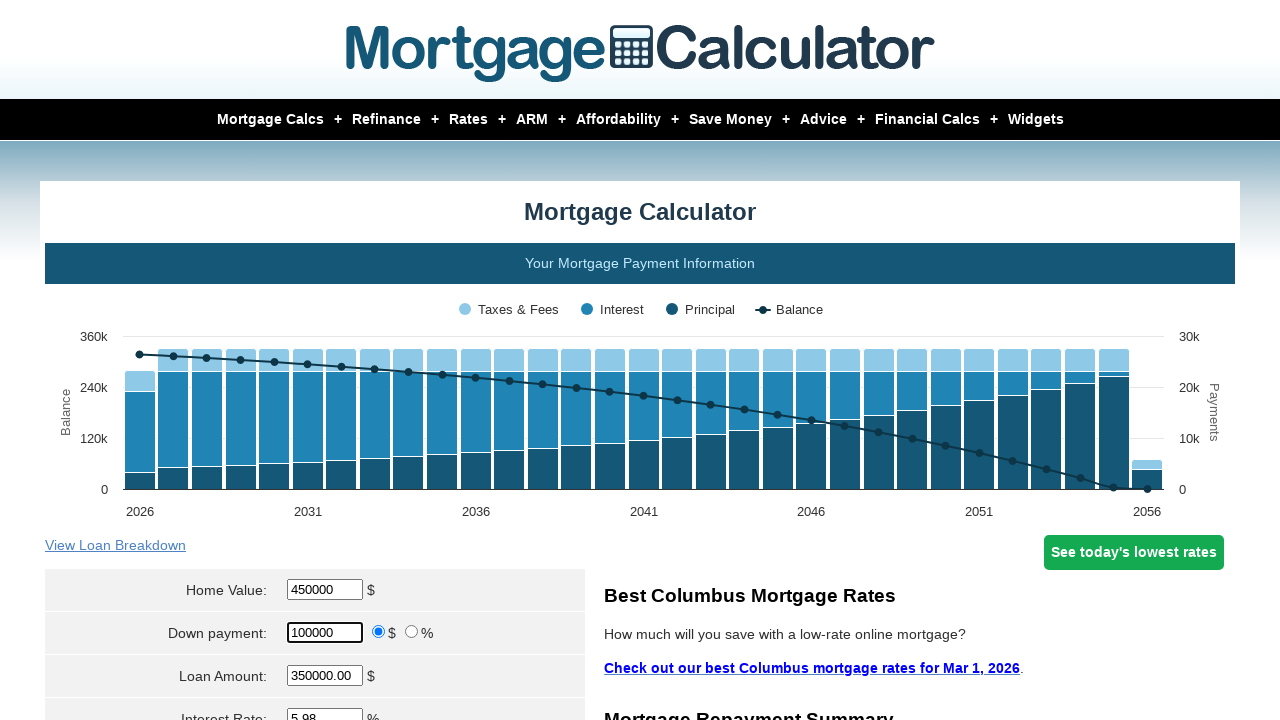